Retrieves a value from an image element's attribute, calculates a mathematical function, fills the answer in a text field, checks a checkbox, selects a radio button, and submits the form

Starting URL: http://suninjuly.github.io/get_attribute.html

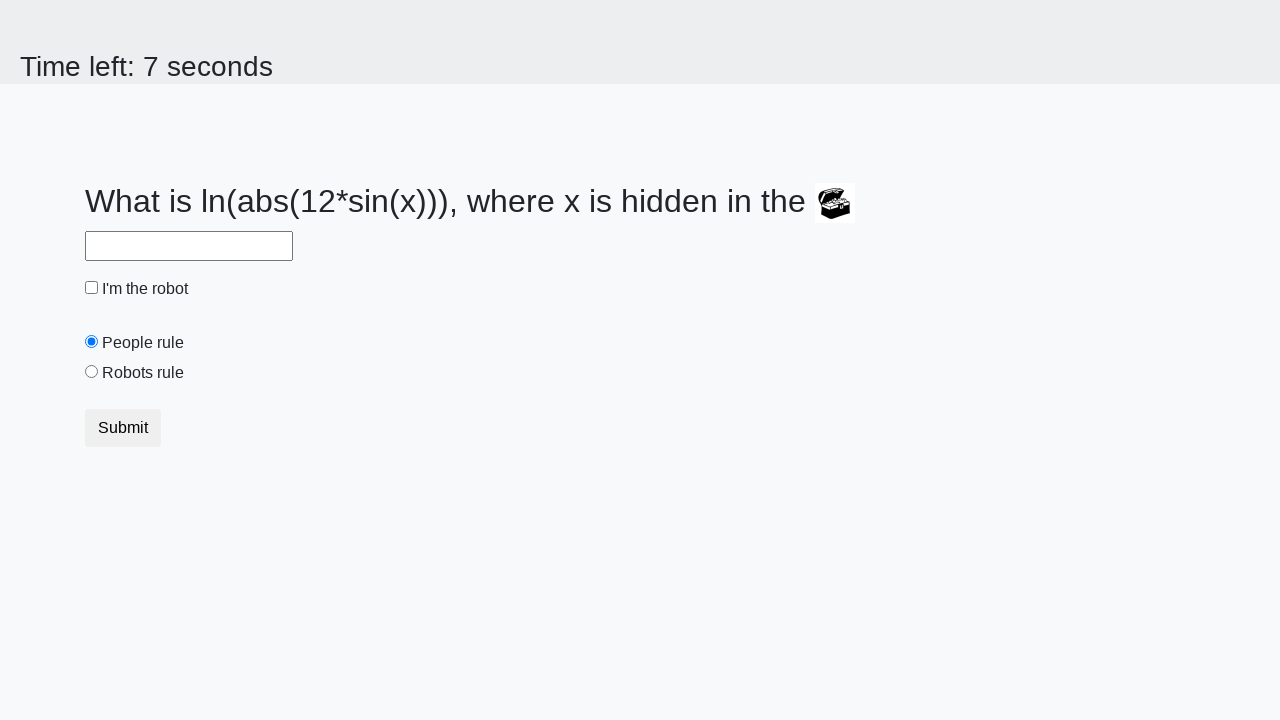

Located treasure element
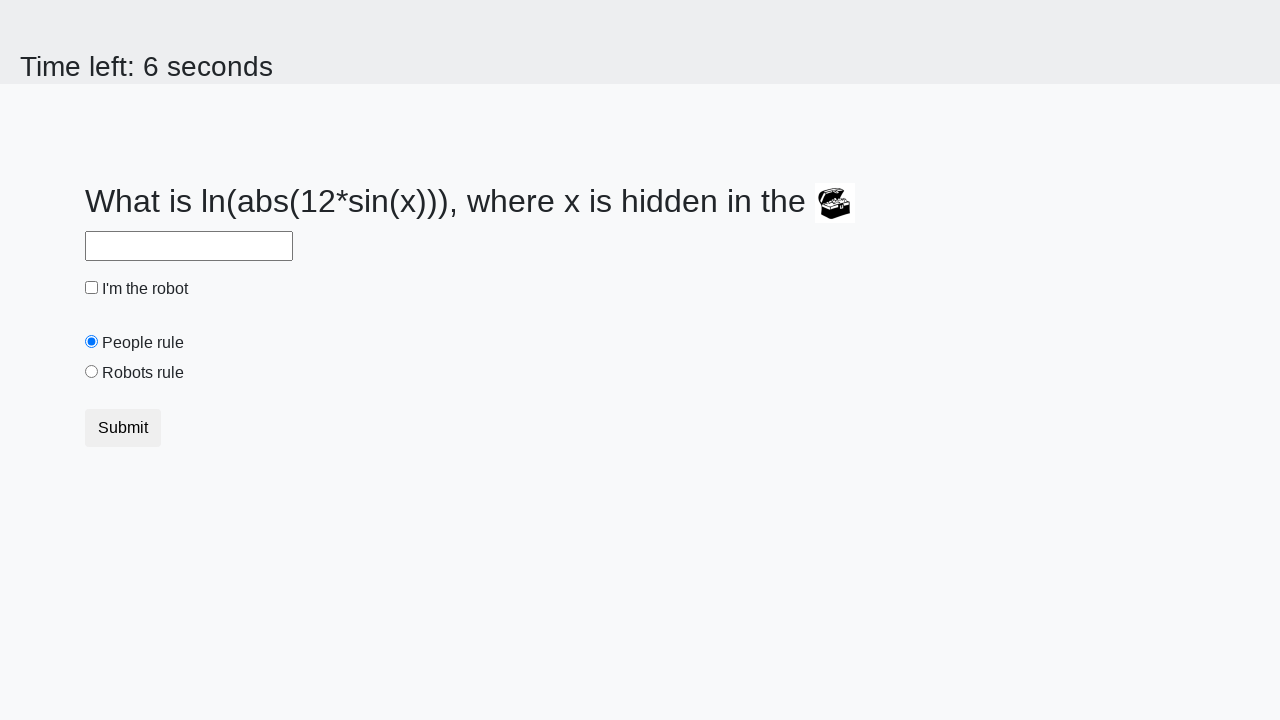

Retrieved valuex attribute from treasure element: 6
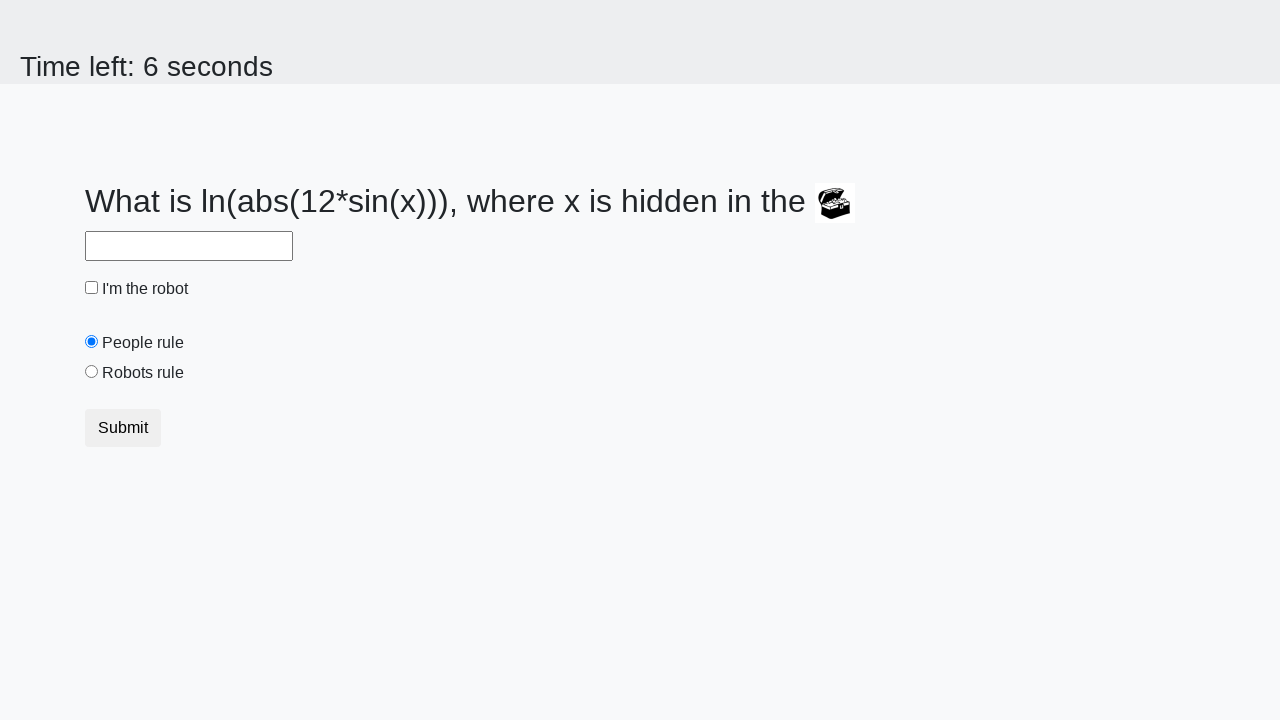

Calculated mathematical function result: 1.2098512856641668
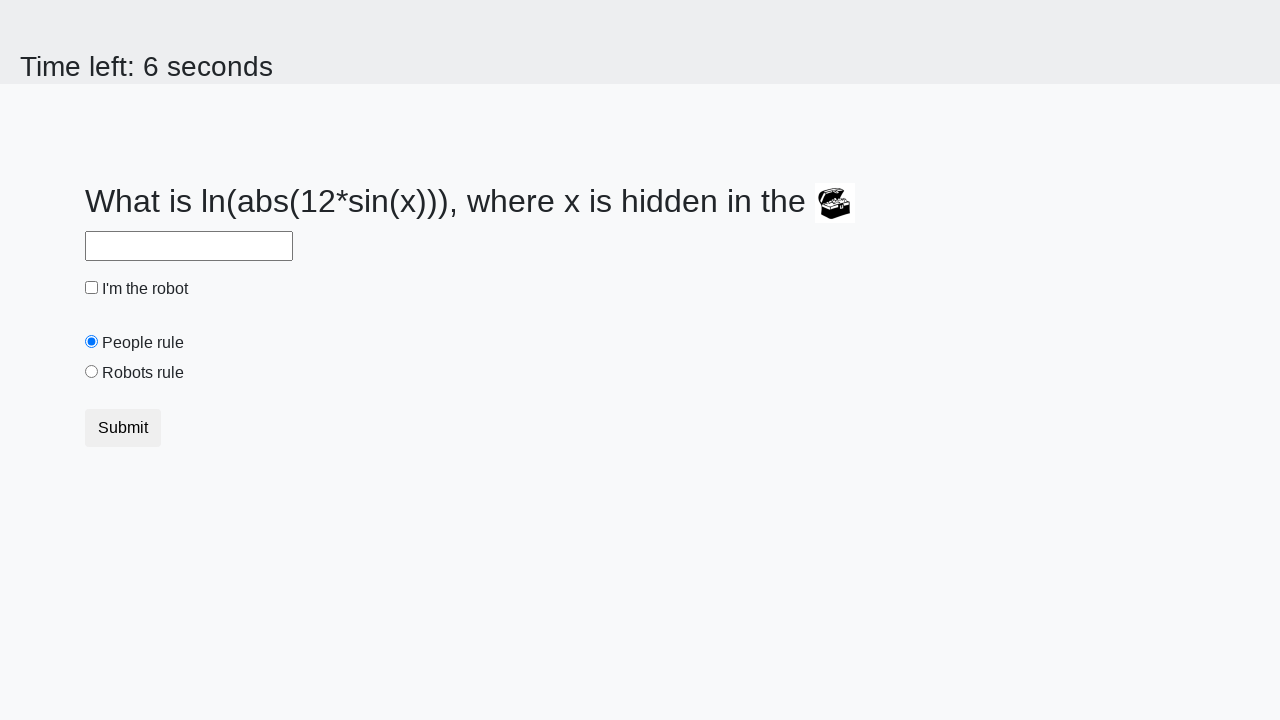

Filled answer field with calculated value on #answer
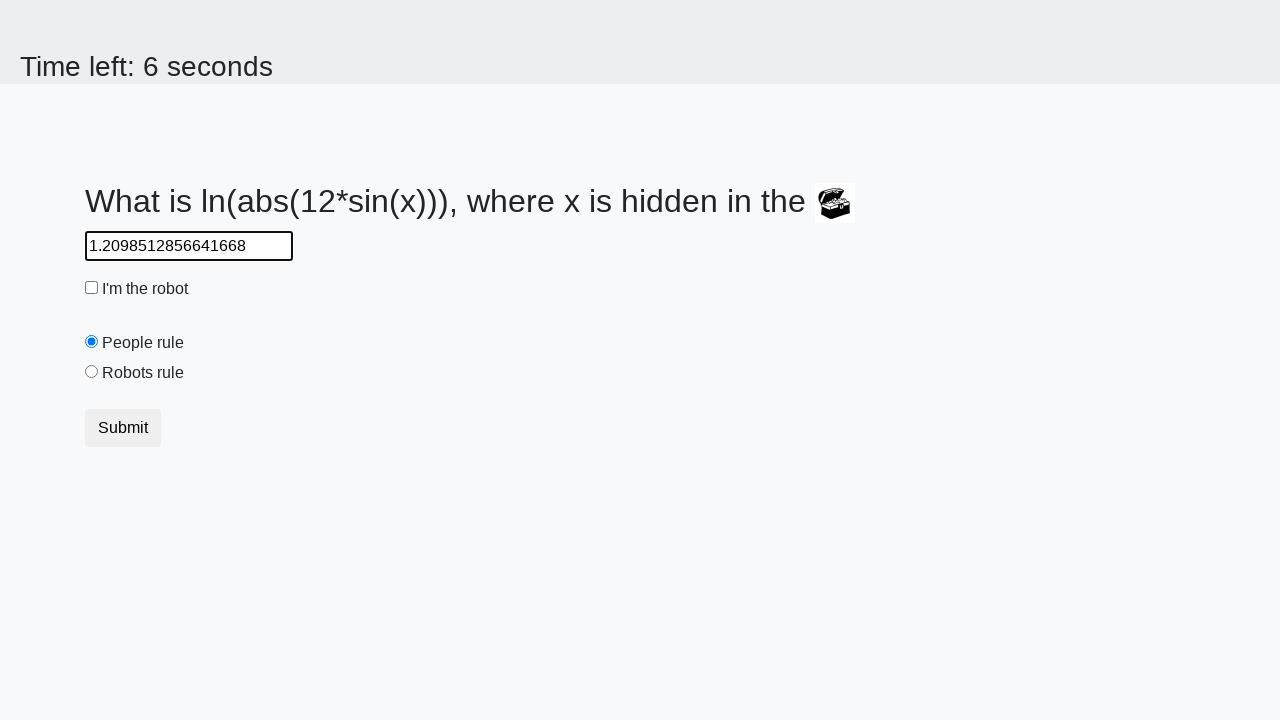

Checked the robot checkbox at (92, 288) on #robotCheckbox
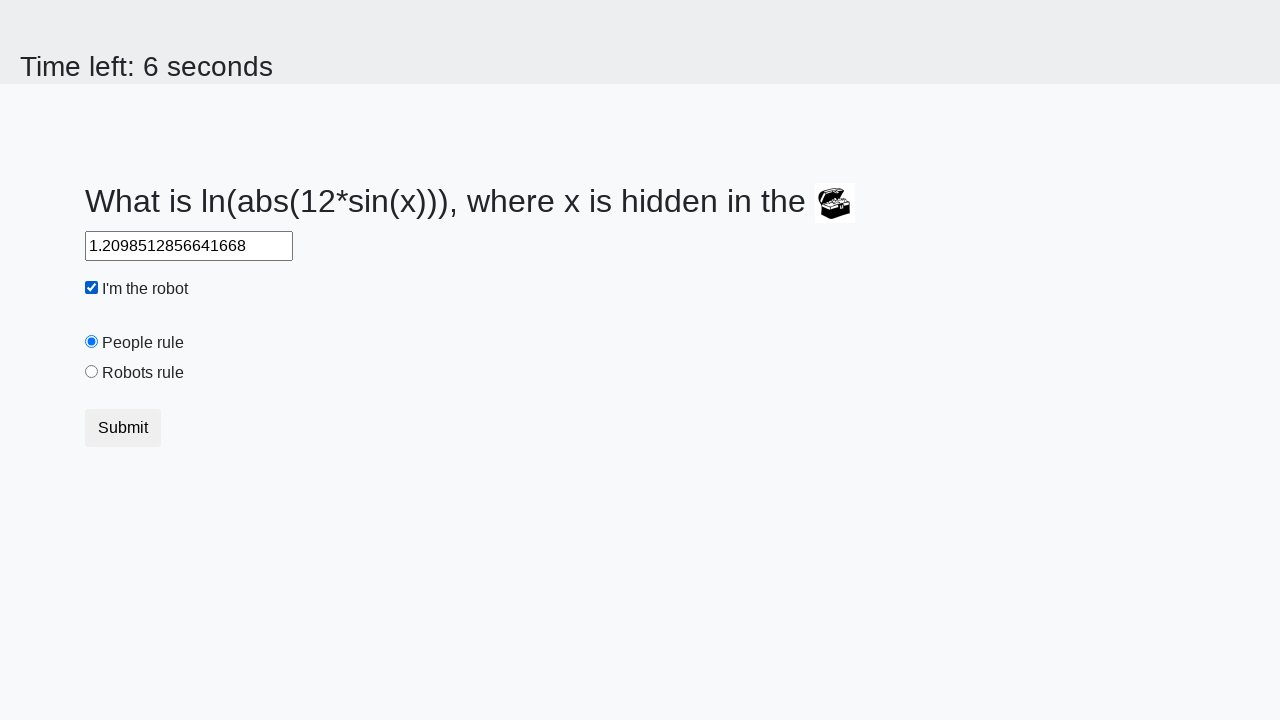

Selected the robots rule radio button at (92, 372) on #robotsRule
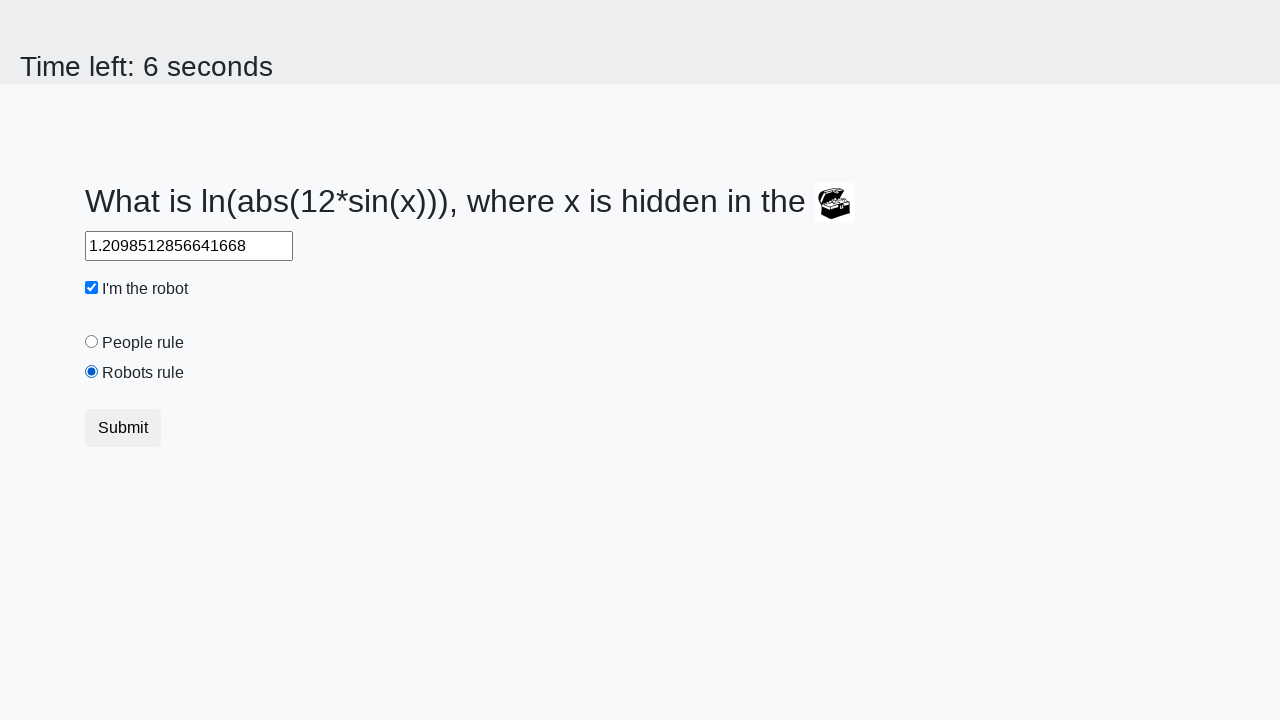

Clicked submit button to submit the form at (123, 428) on .btn.btn-default
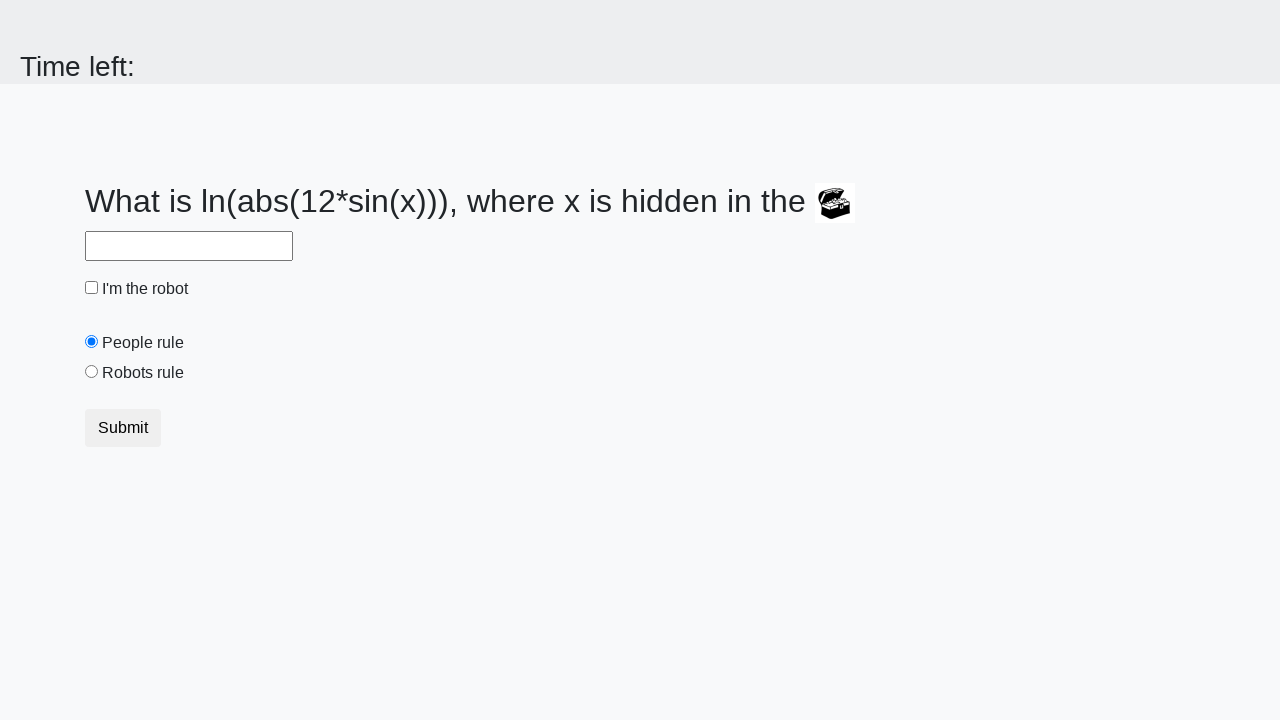

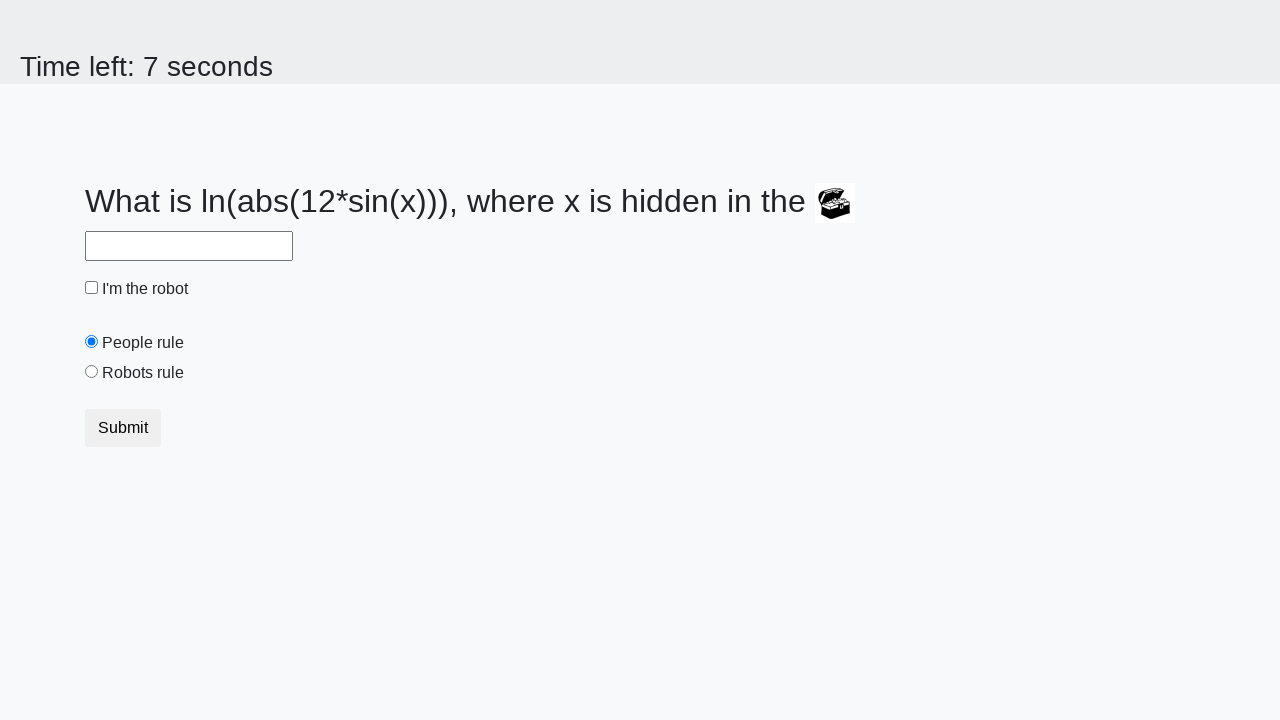